Tests the search functionality on the Brazilian Official Press website by entering a company name, dismissing popups, sorting results by date, and verifying that search results are displayed.

Starting URL: http://www.imprensaoficial.com.br/

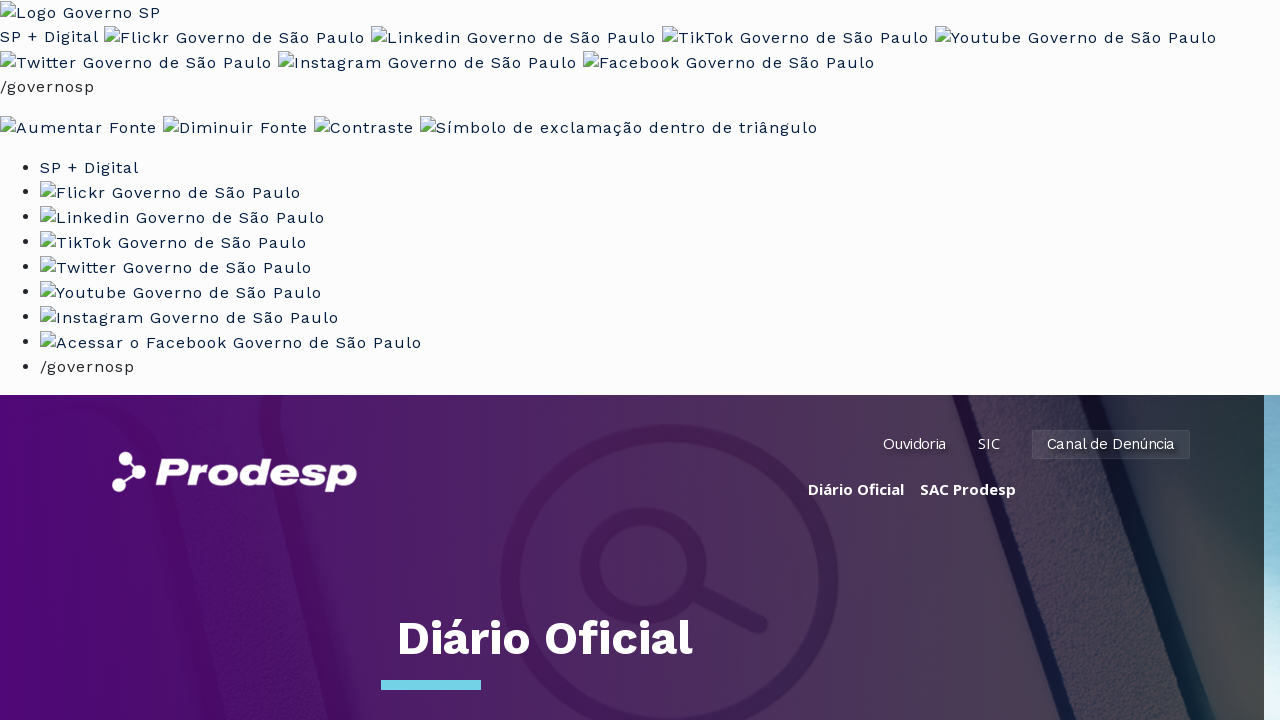

Filled search box with company name 'Azul Linhas Aéreas' on //*[@id="content_txtPalavrasChave"]
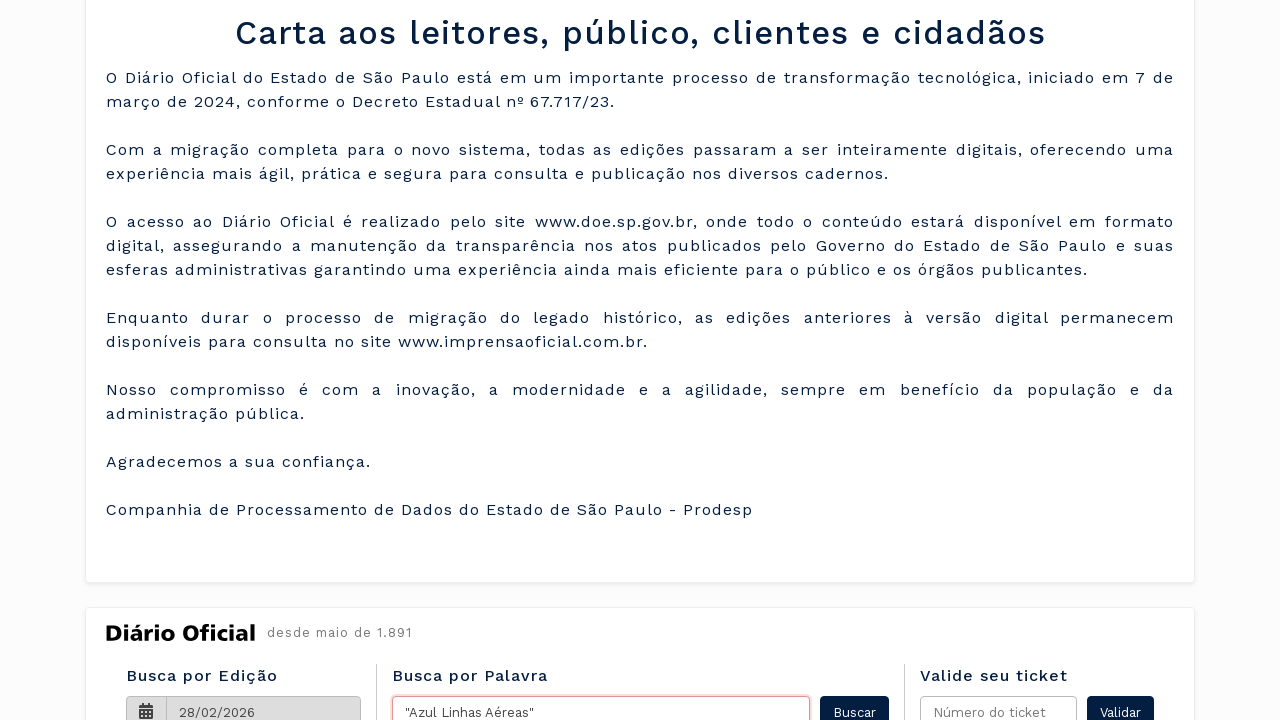

Pressed Enter to submit search on //*[@id="content_txtPalavrasChave"]
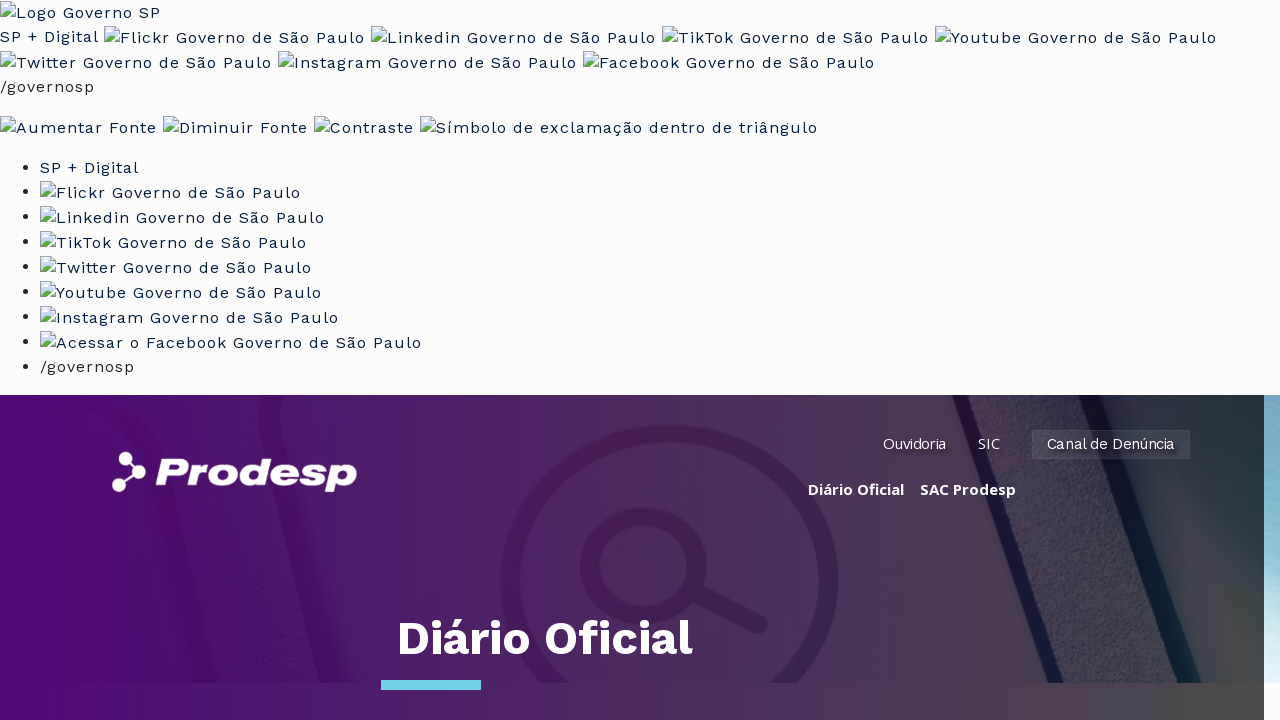

First popup selector appeared
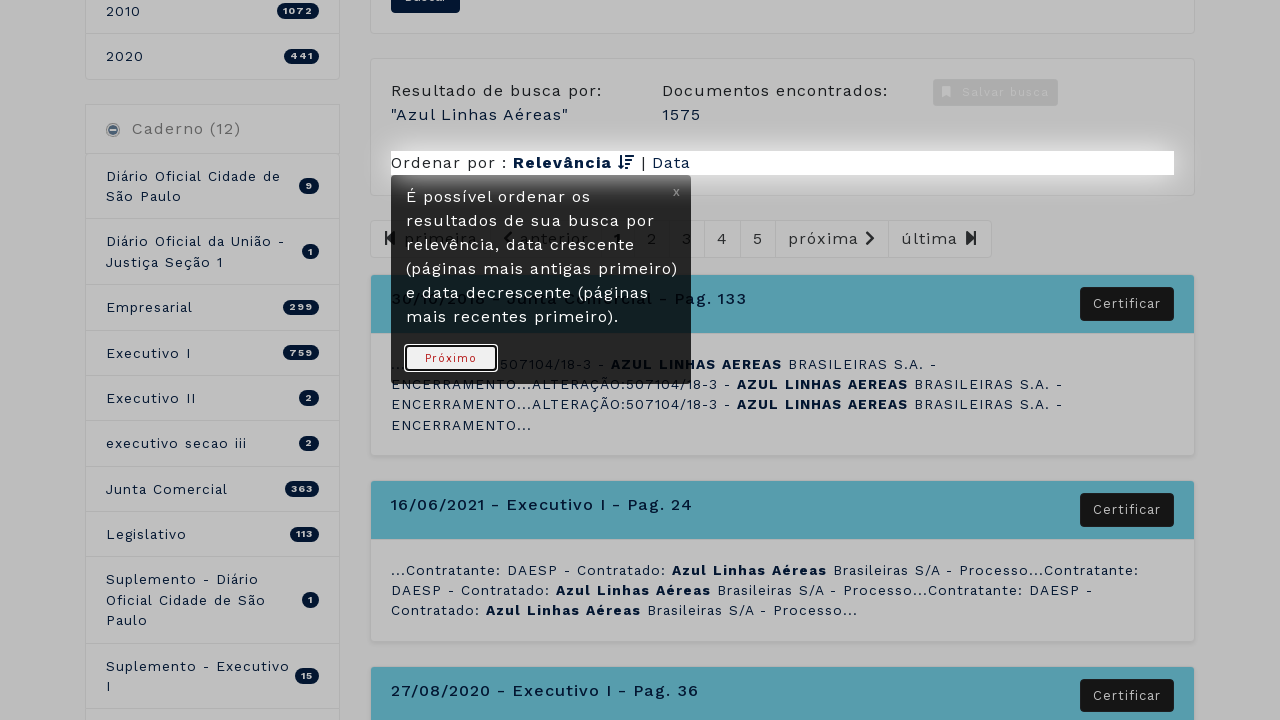

Dismissed first popup at (451, 358) on xpath=/html/body/div[1]/div/a[1]
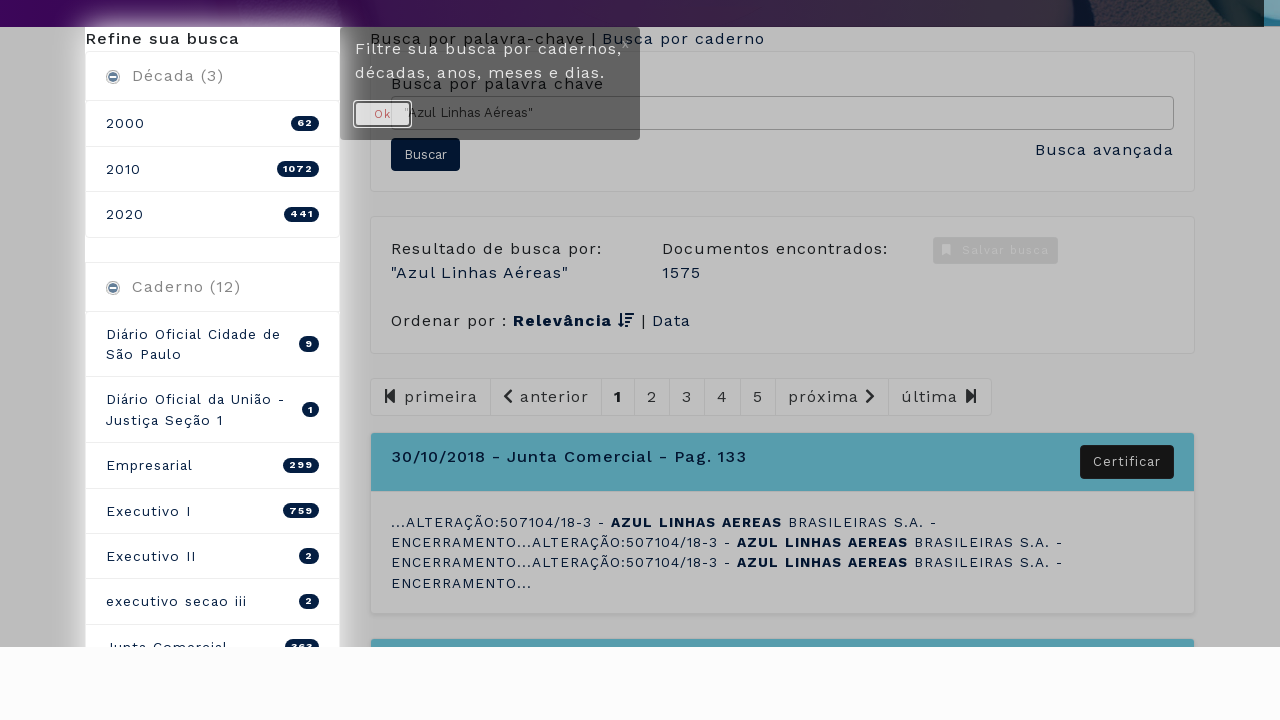

Second popup selector appeared
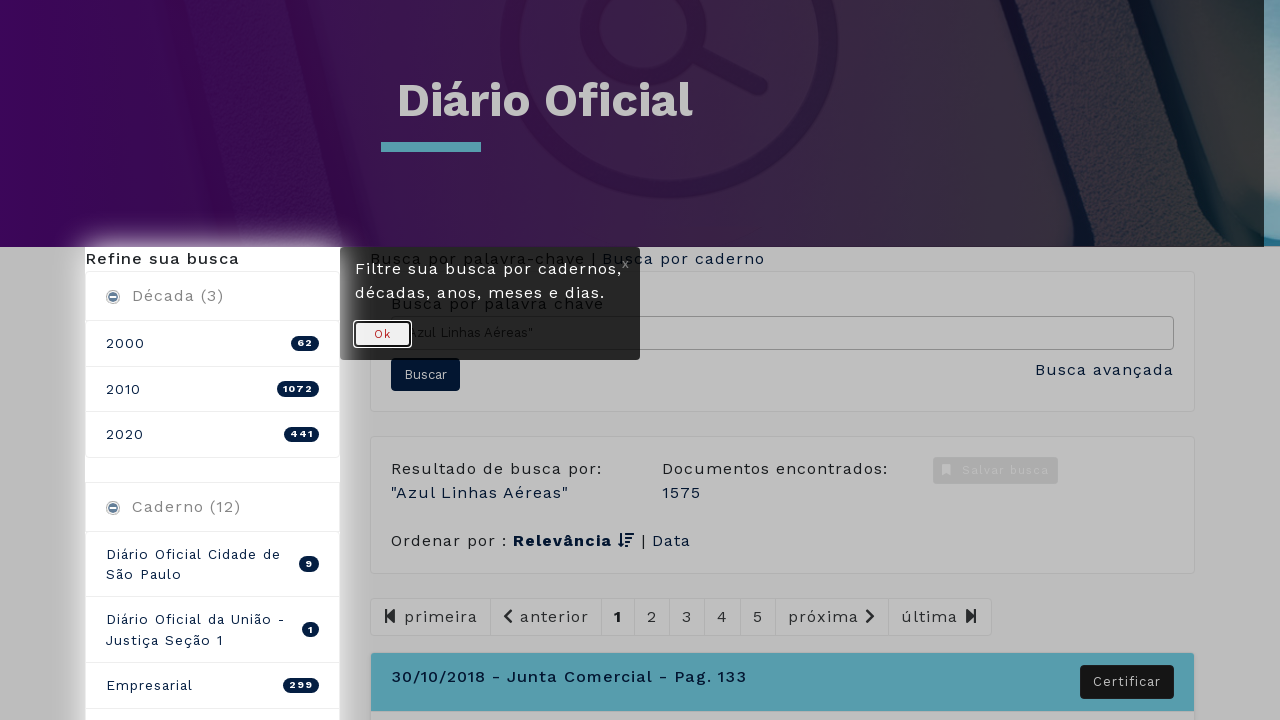

Dismissed second popup at (382, 334) on xpath=/html/body/div[2]/div/a[1]
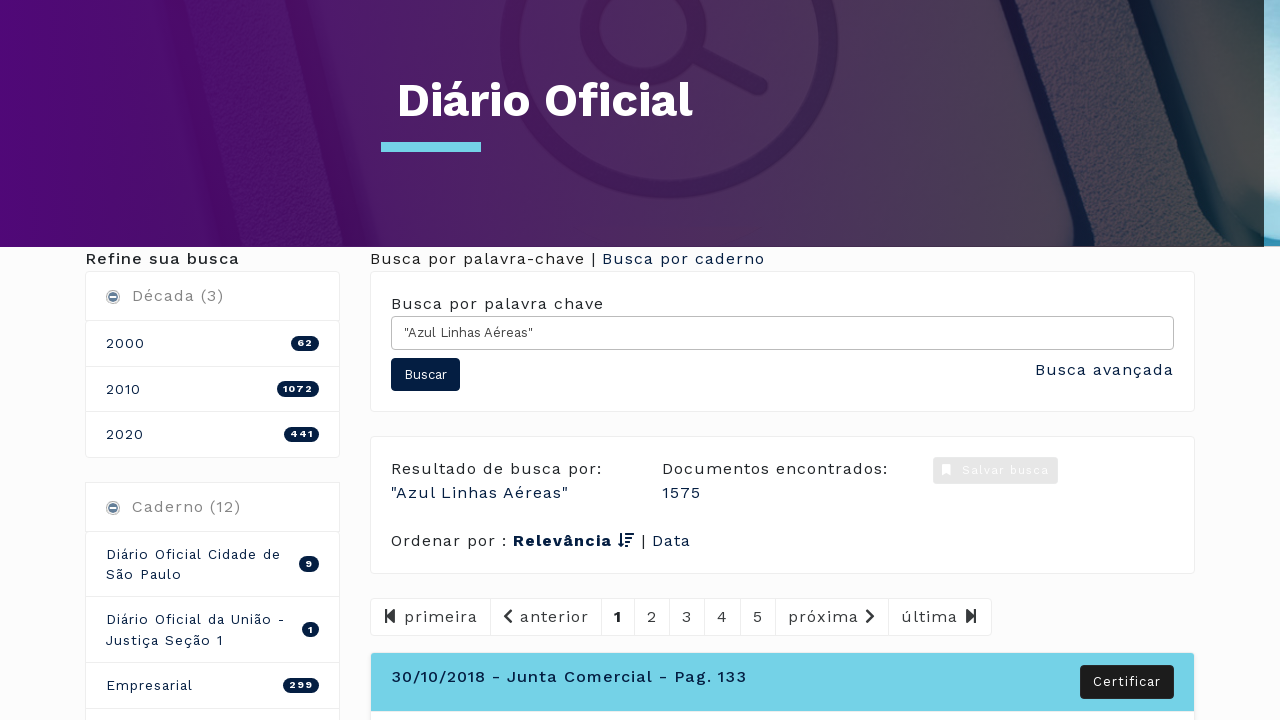

Sort by date button selector appeared
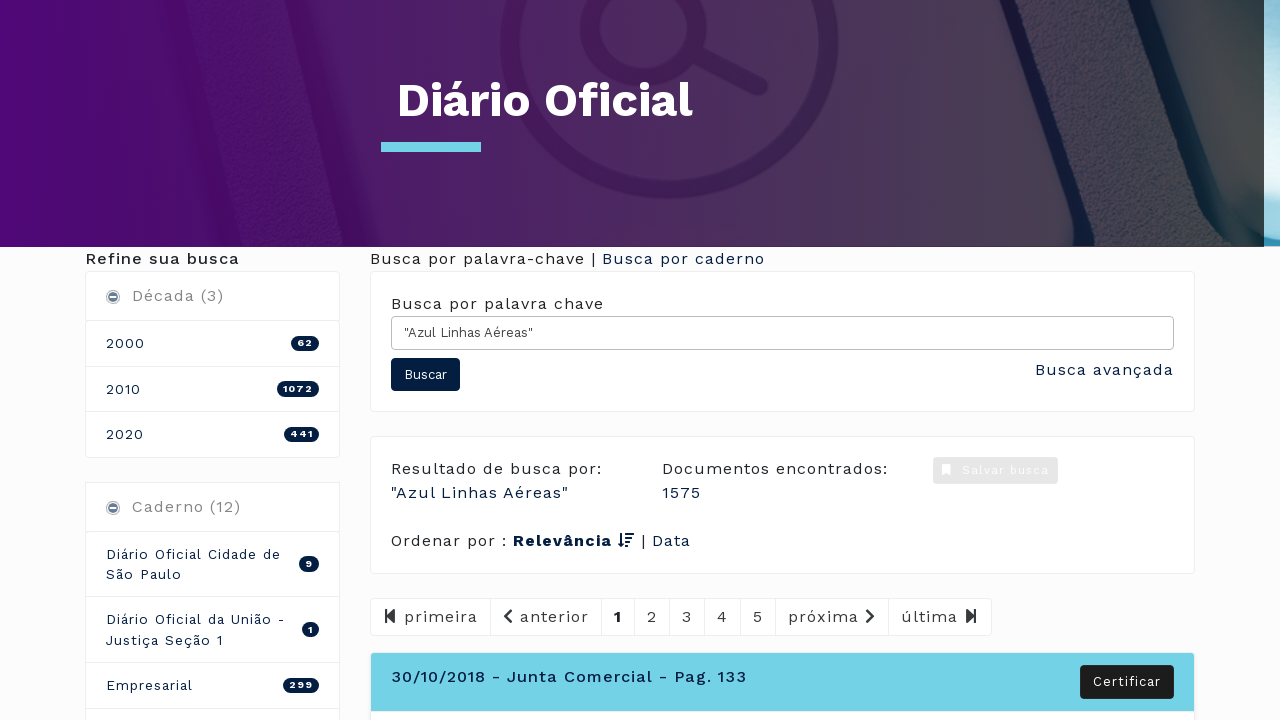

Clicked to sort results by date at (672, 540) on xpath=//*[@id="content_lnkOrderByData"]
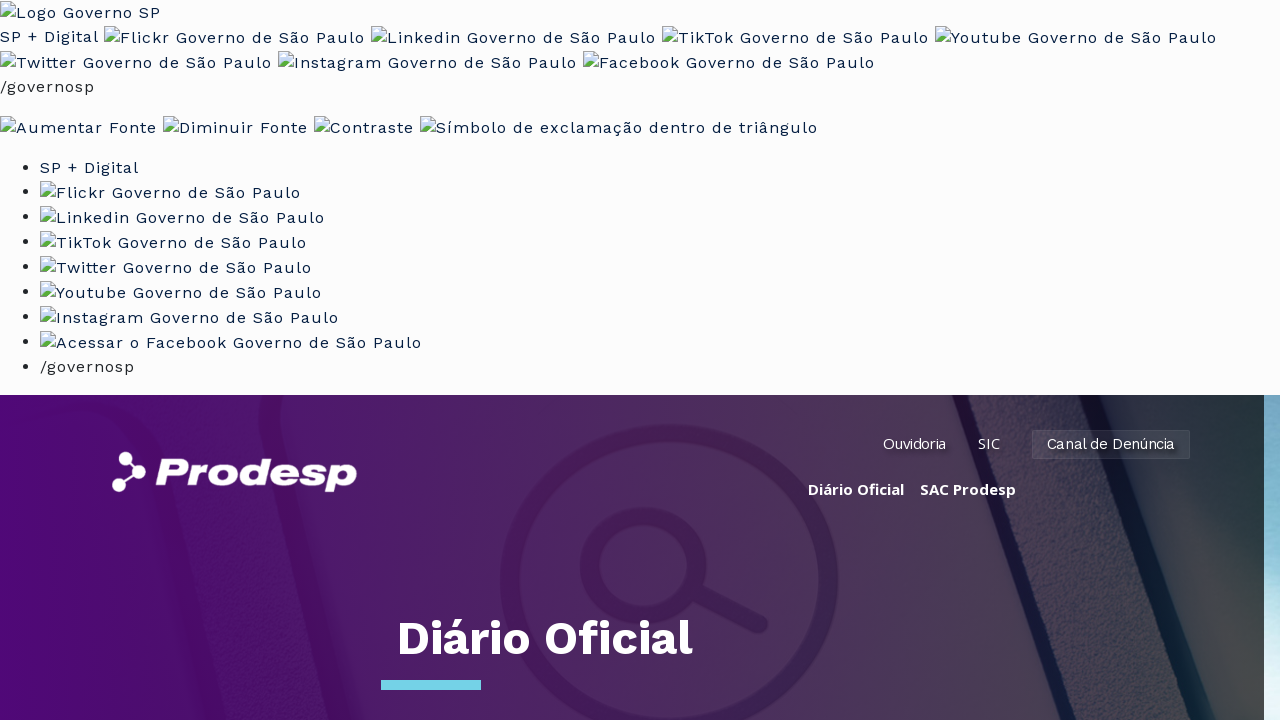

Search results loaded and verified
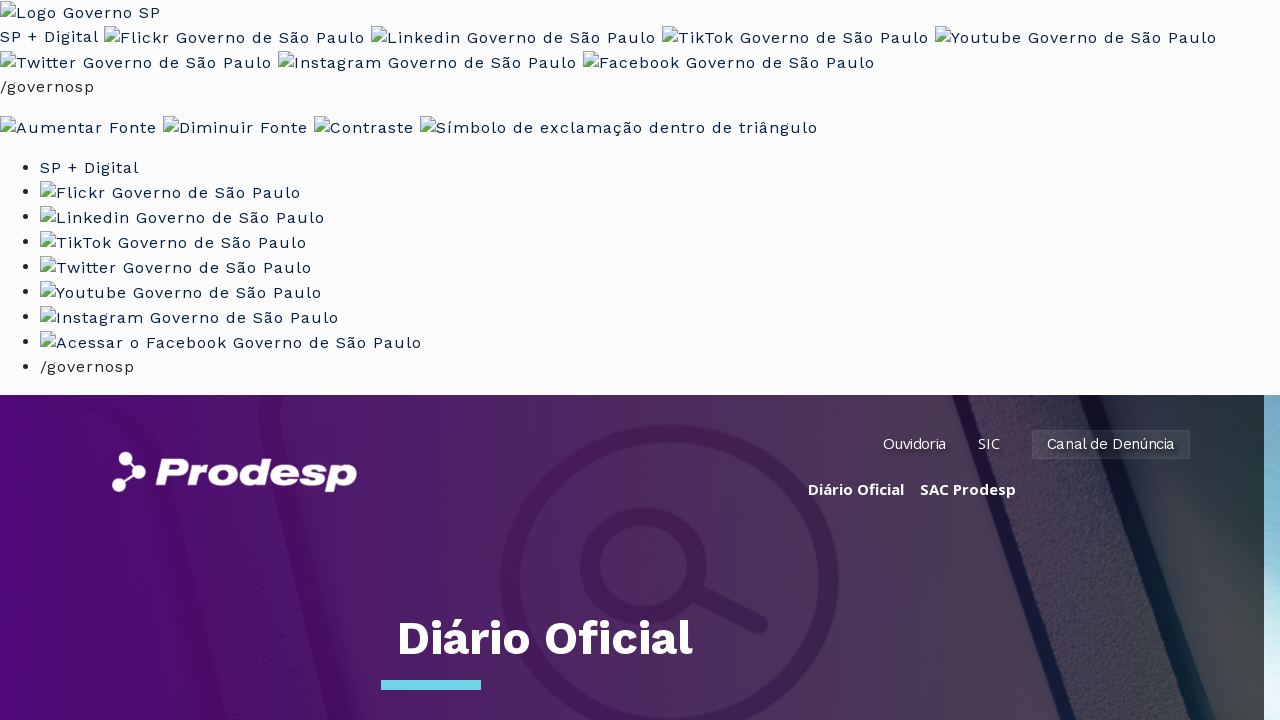

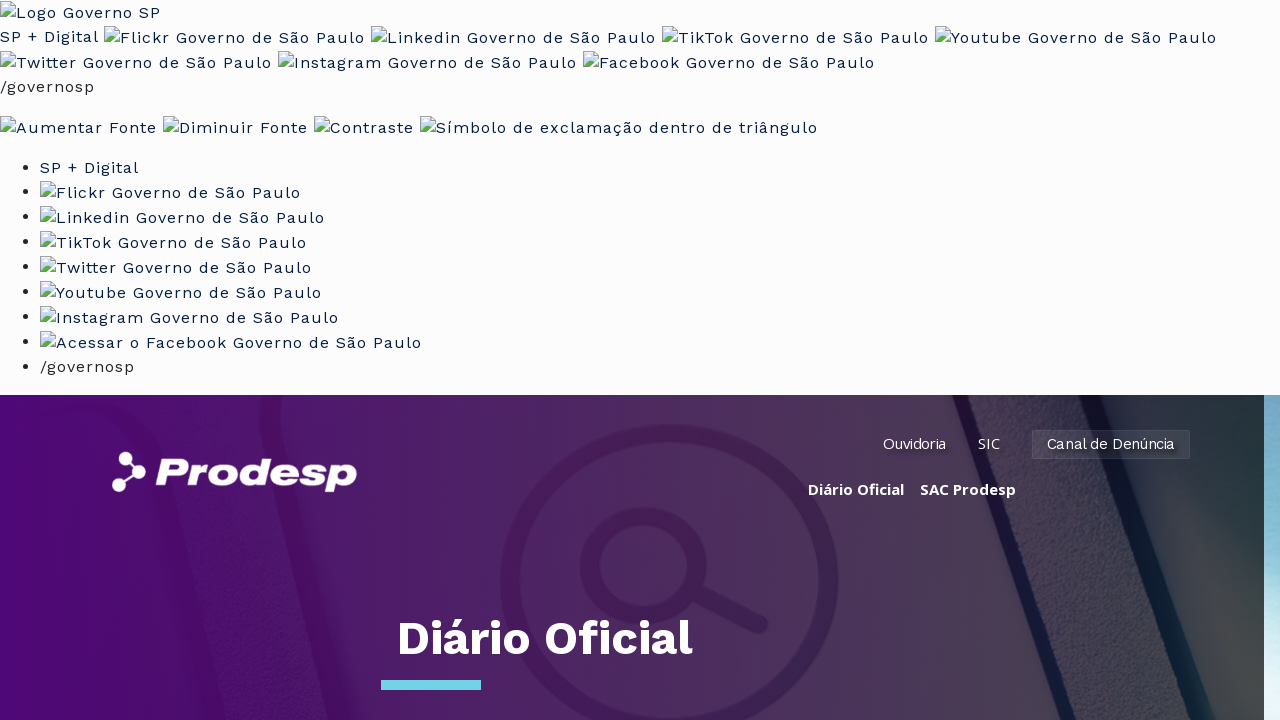